Tests division operation on the calculator by entering numbers and performing division

Starting URL: https://www.calculator.net

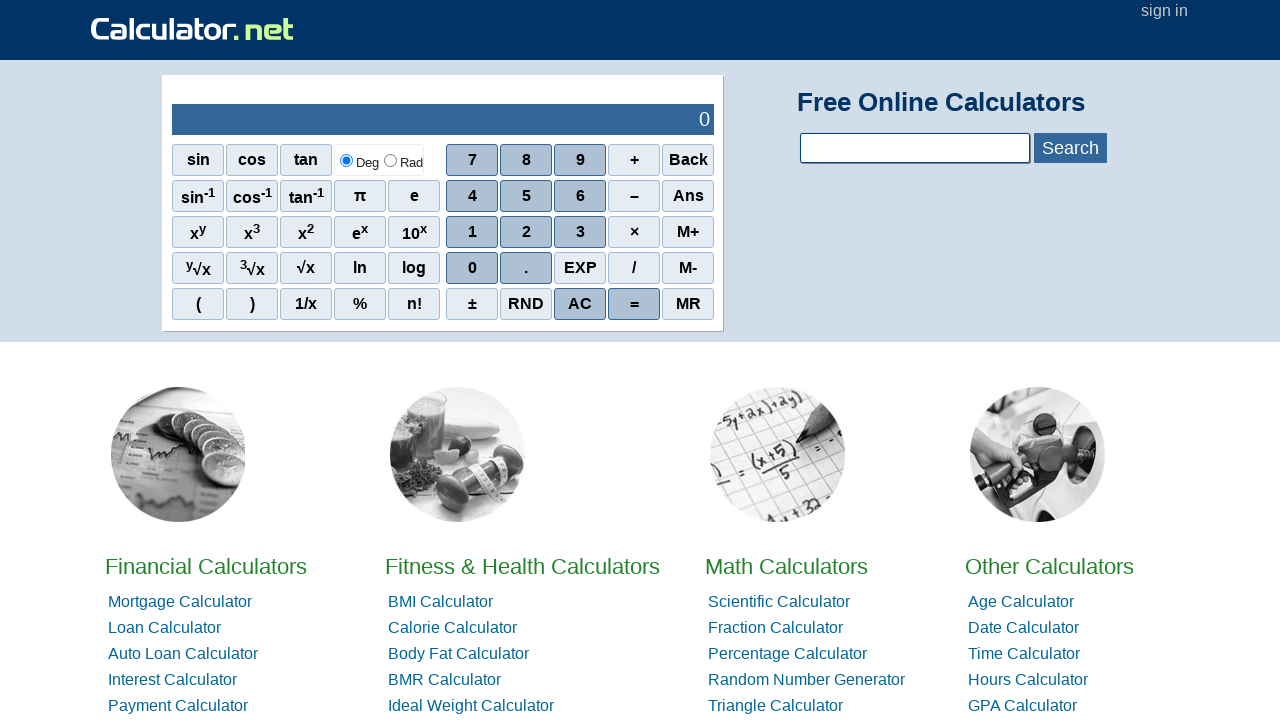

Clicked AC button to clear calculator at (580, 304) on xpath=//span[contains(text(),'AC')]
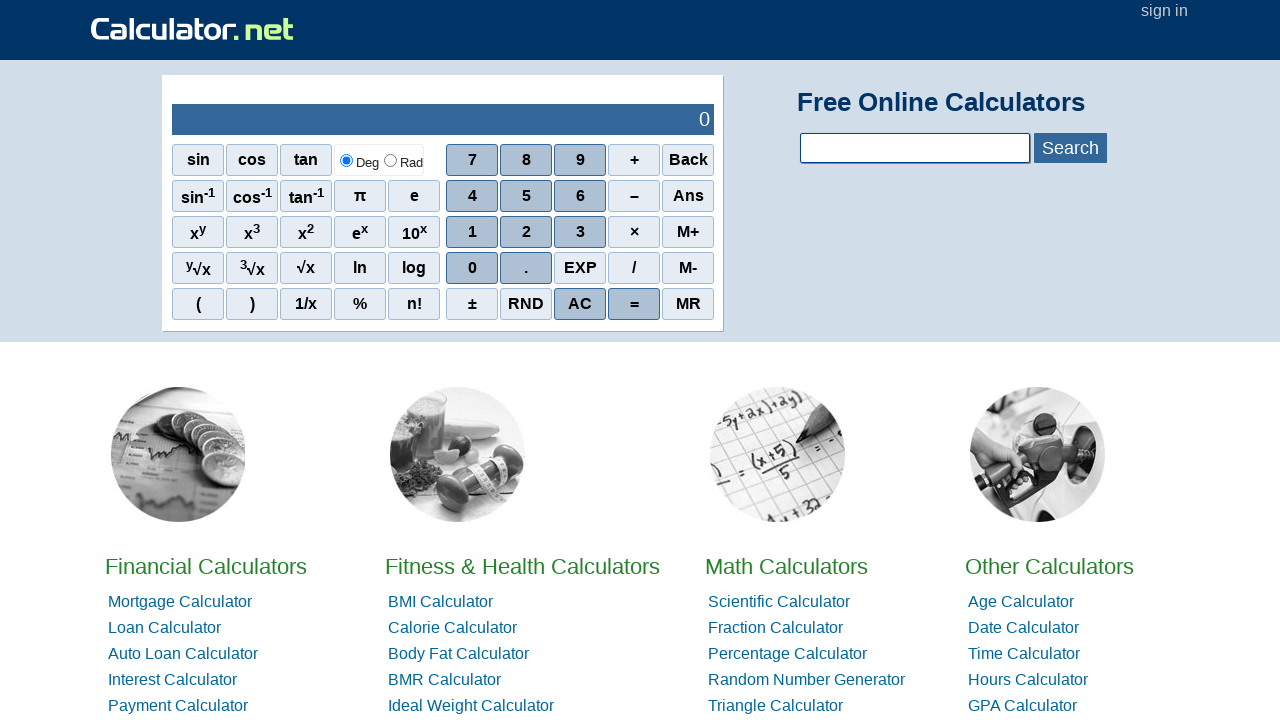

Clicked number 4 at (472, 196) on xpath=//span[contains(text(),'4')]
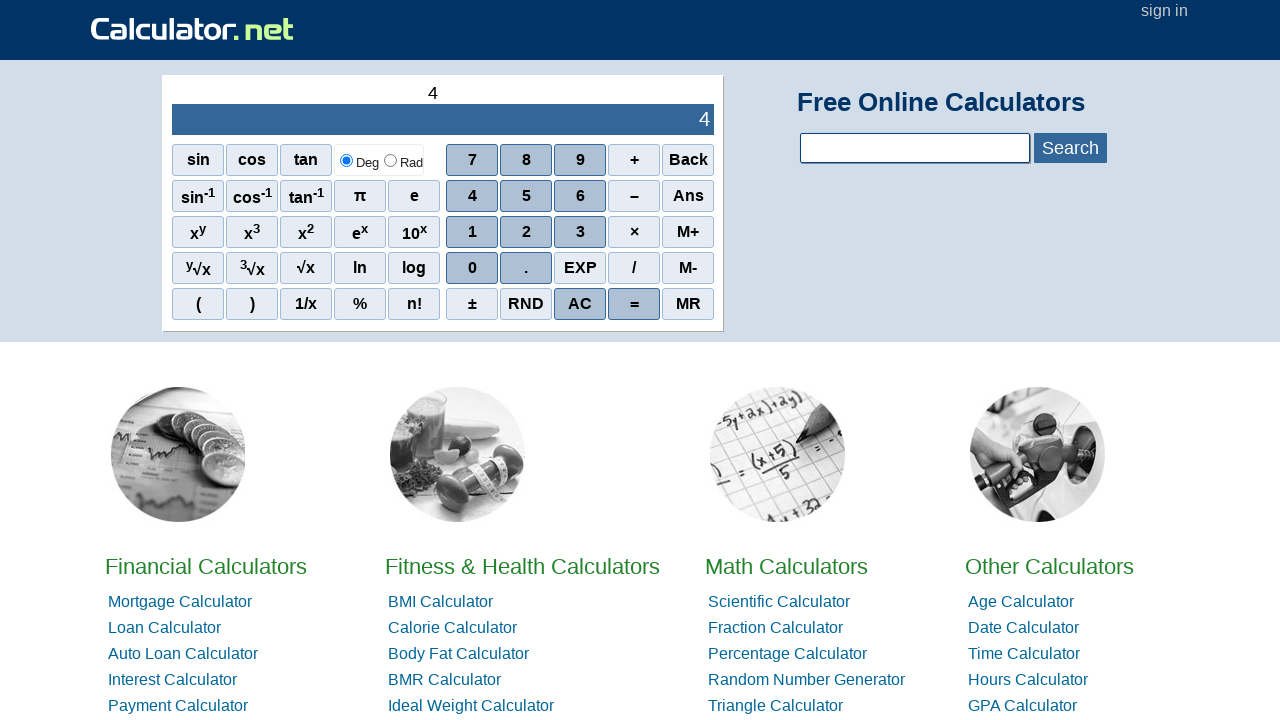

Clicked digit (0) at (472, 268) on xpath=//tbody/tr[2]/td[2]/div[1]/div[4]/span[1]
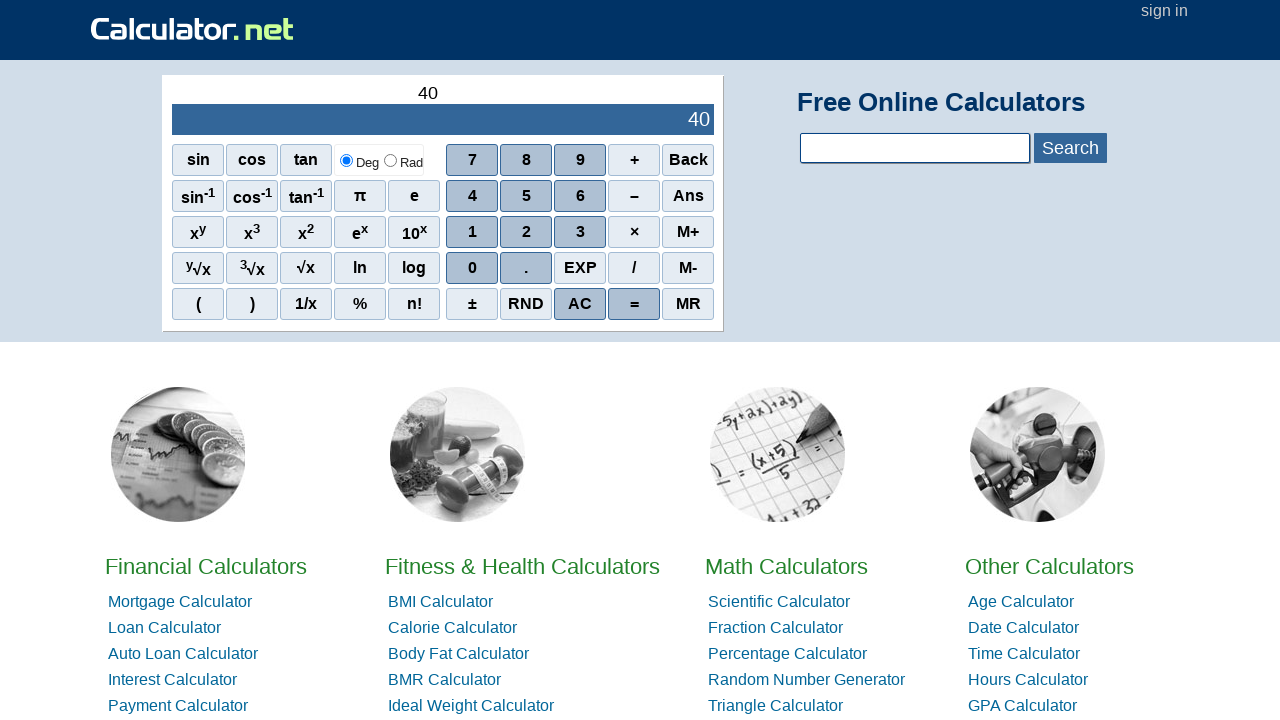

Clicked digit (0) at (472, 268) on xpath=//tbody/tr[2]/td[2]/div[1]/div[4]/span[1]
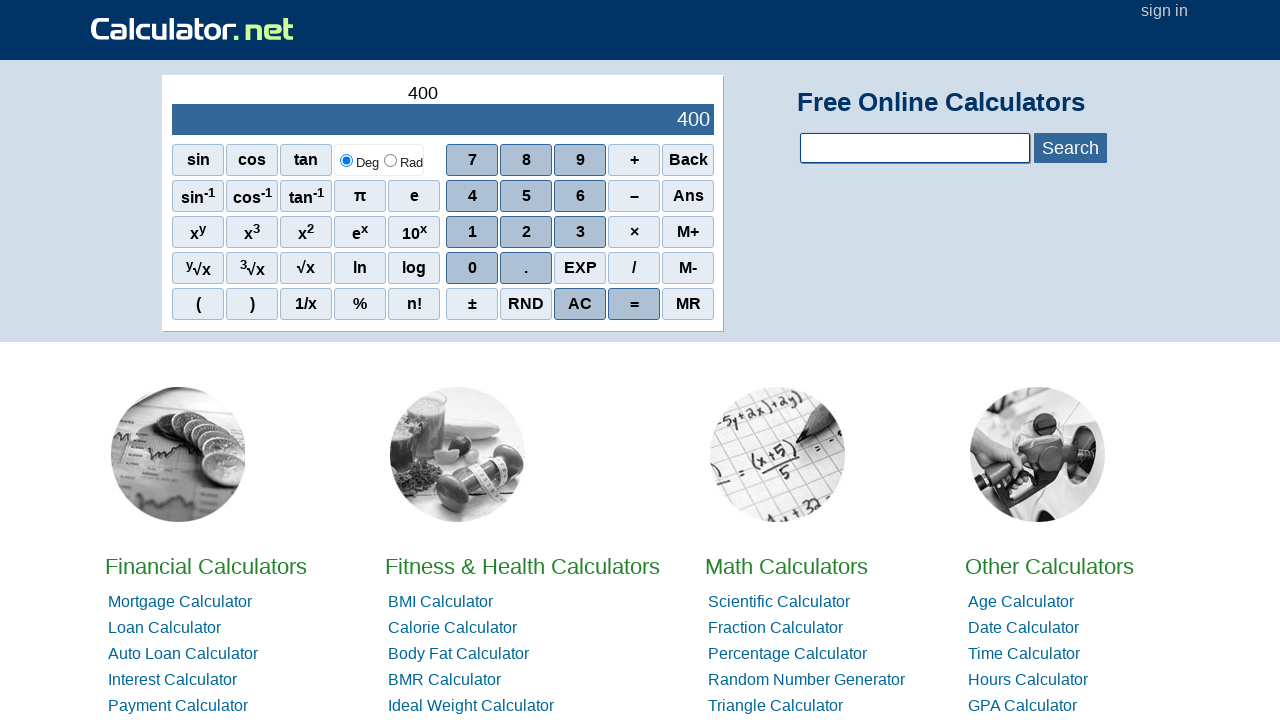

Clicked digit (0) at (472, 268) on xpath=//tbody/tr[2]/td[2]/div[1]/div[4]/span[1]
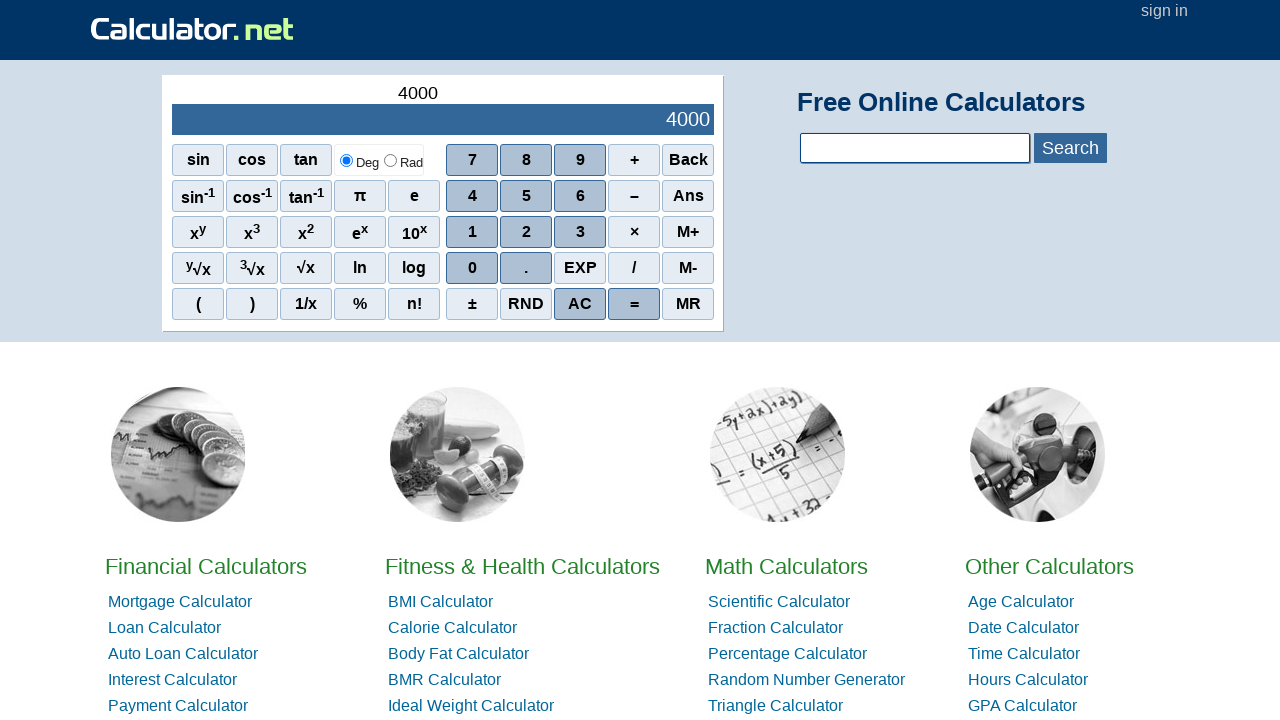

Clicked division operator at (634, 268) on xpath=//tbody/tr[2]/td[2]/div[1]/div[4]/span[4]
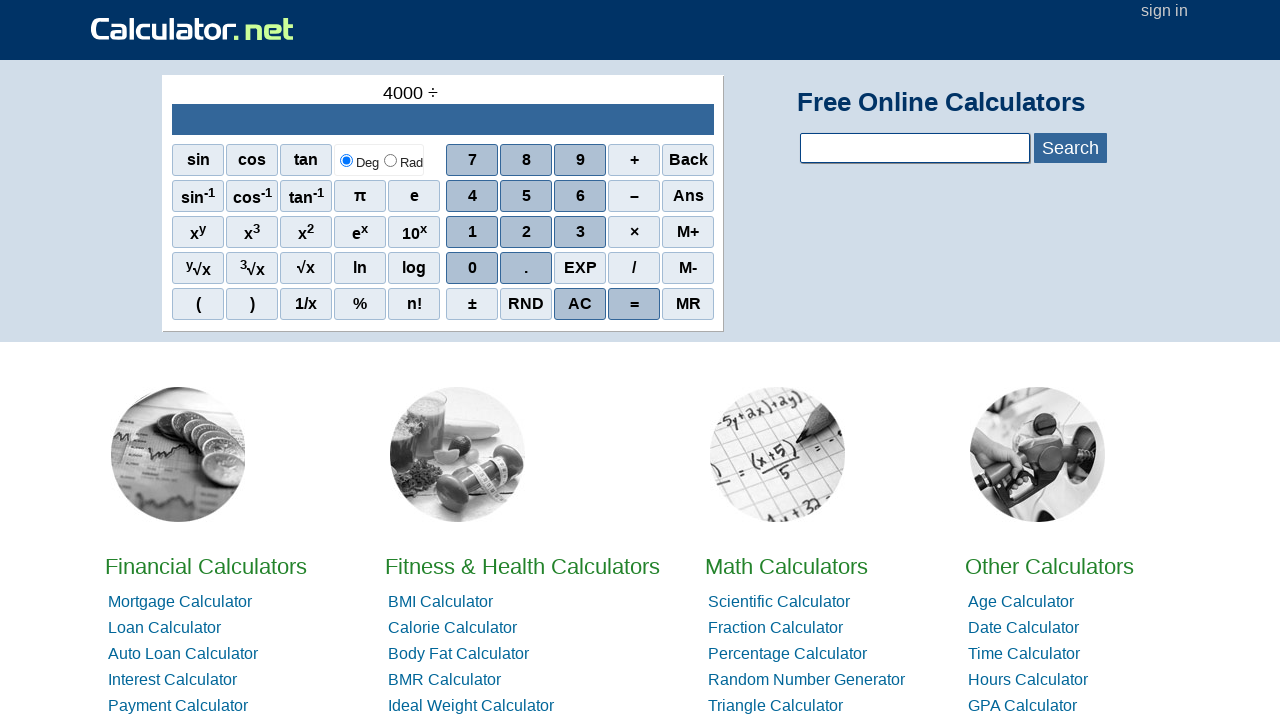

Clicked number 2 at (526, 232) on xpath=//span[contains(text(),'2')]
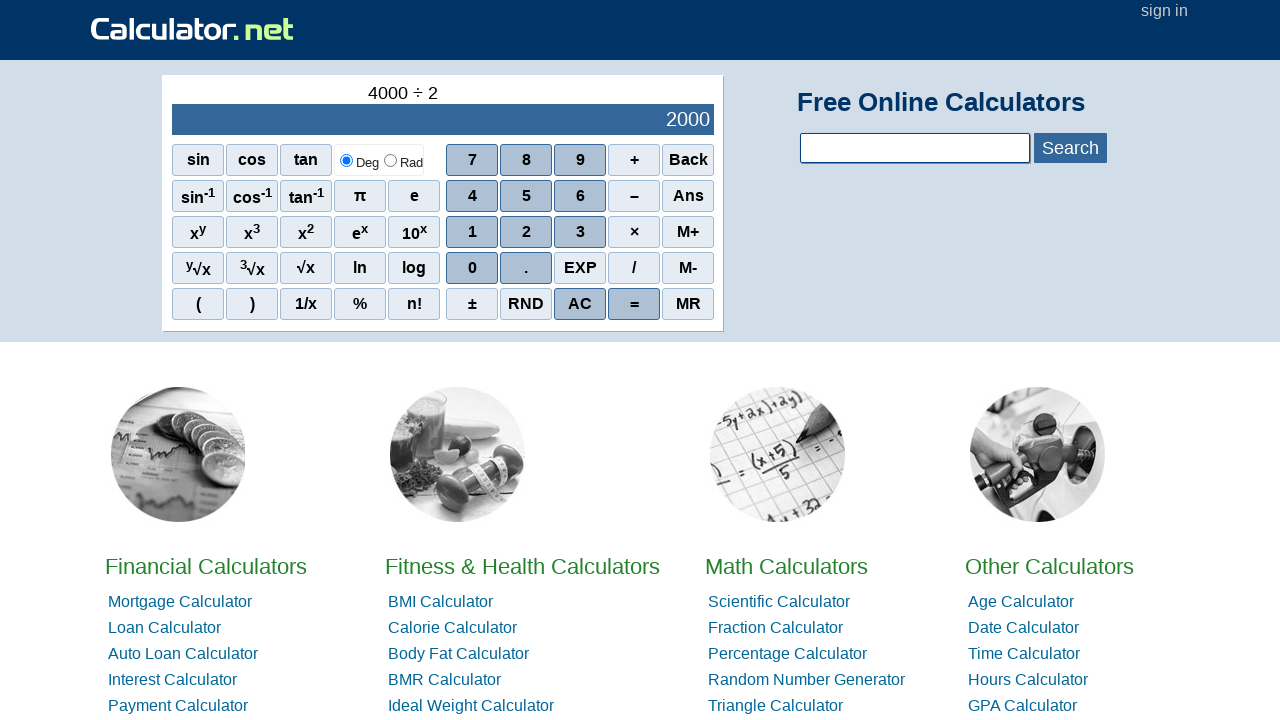

Clicked digit (0) at (472, 268) on xpath=//tbody/tr[2]/td[2]/div[1]/div[4]/span[1]
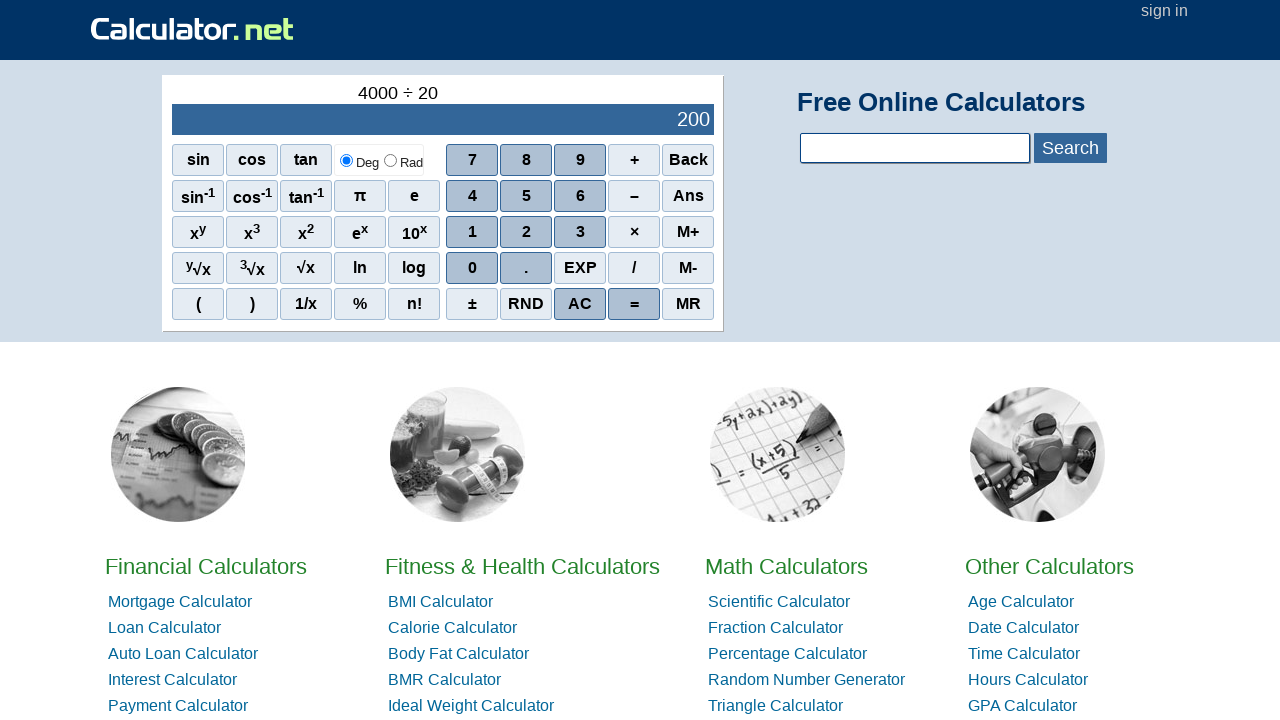

Clicked digit (0) at (472, 268) on xpath=//tbody/tr[2]/td[2]/div[1]/div[4]/span[1]
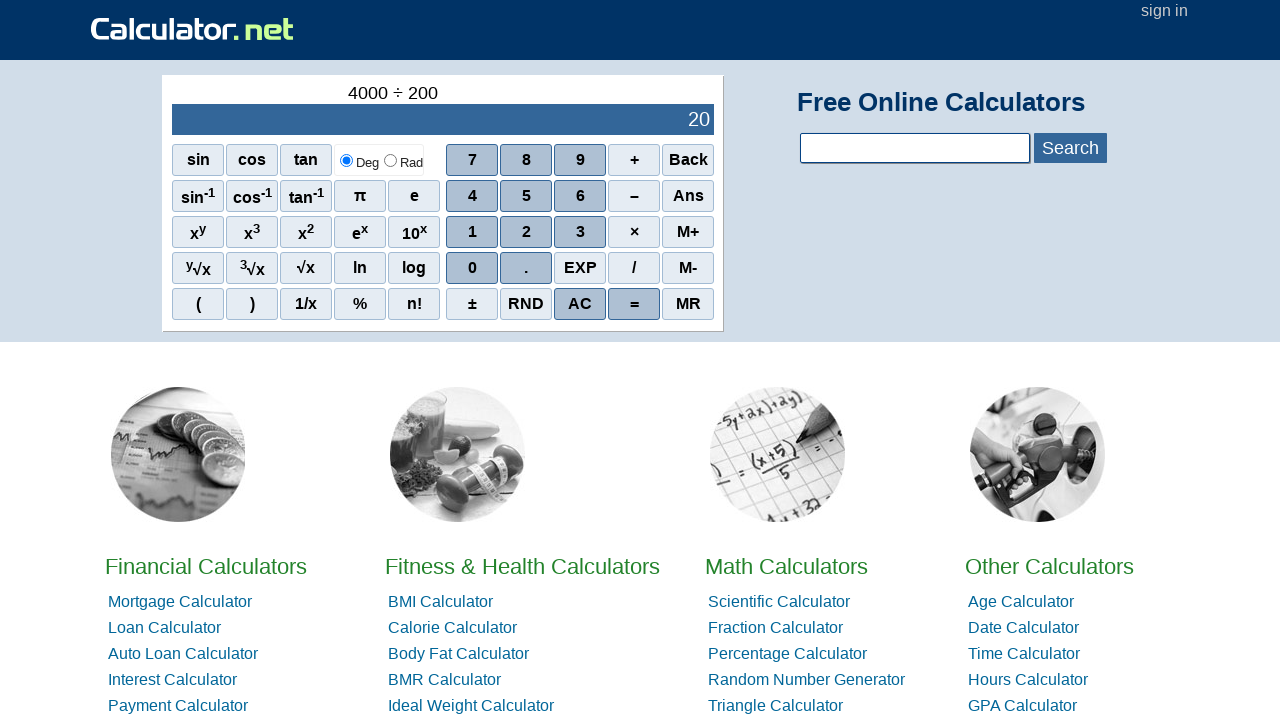

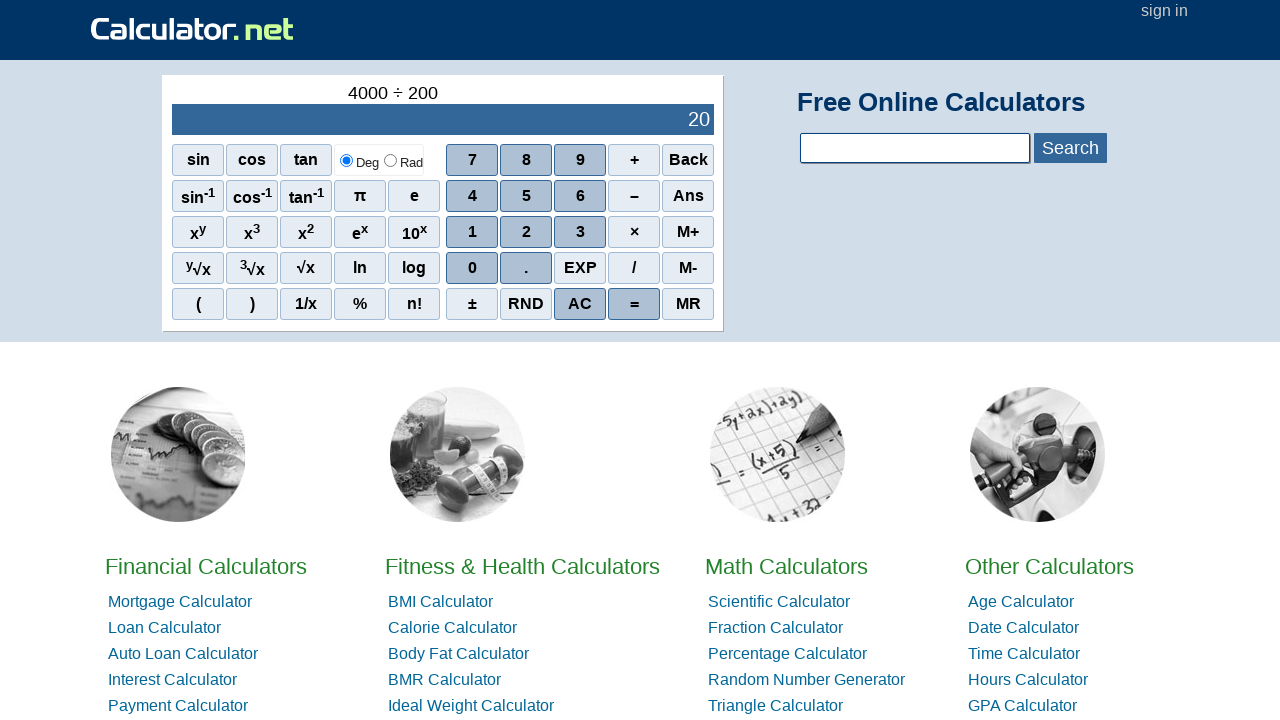